Tests the Text Box form on DEMOQA by filling in name, email, current address, and permanent address fields, then submitting the form

Starting URL: https://demoqa.com/text-box

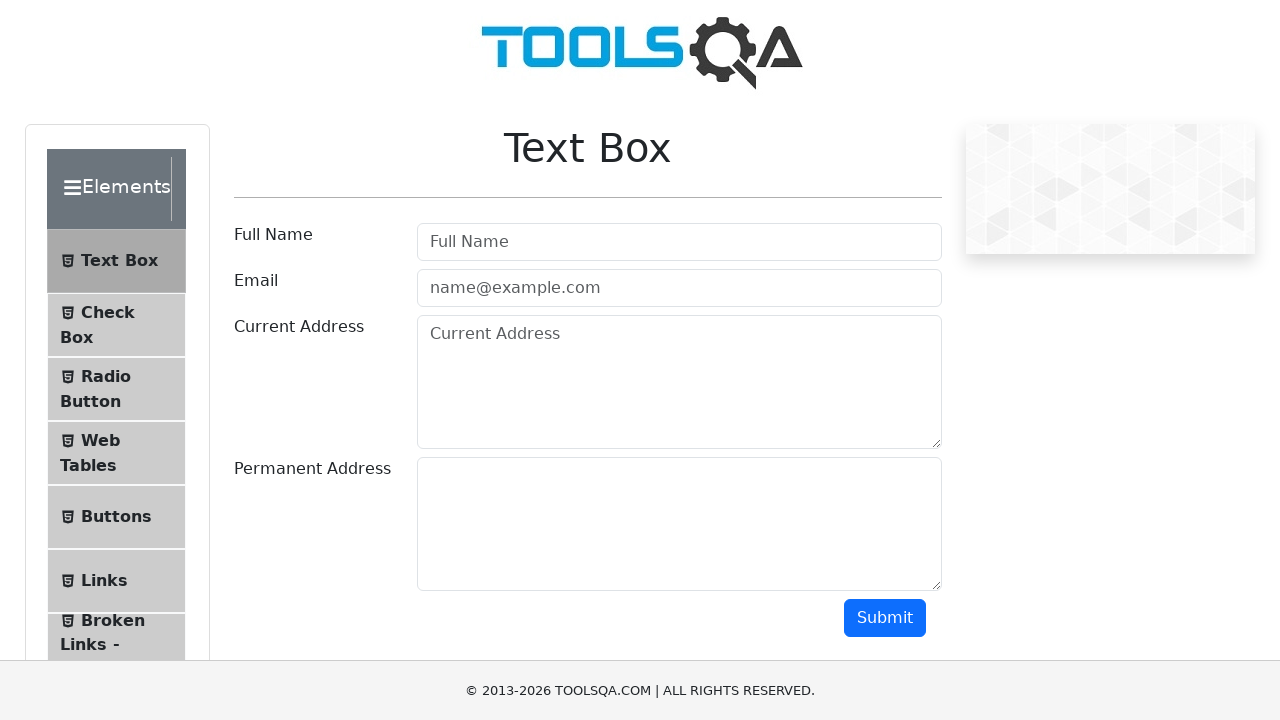

Filled Full Name field with 'John Smith' on #userName
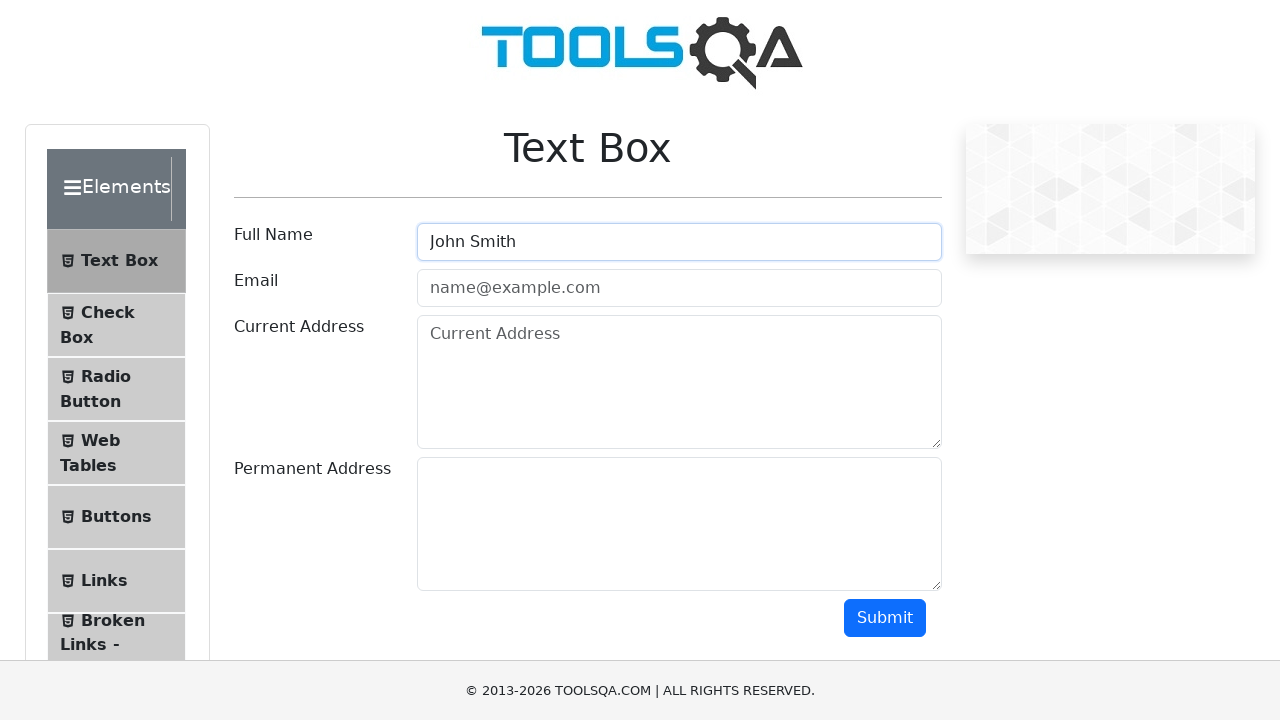

Filled Email field with 'johnsmith@example.com' on #userEmail
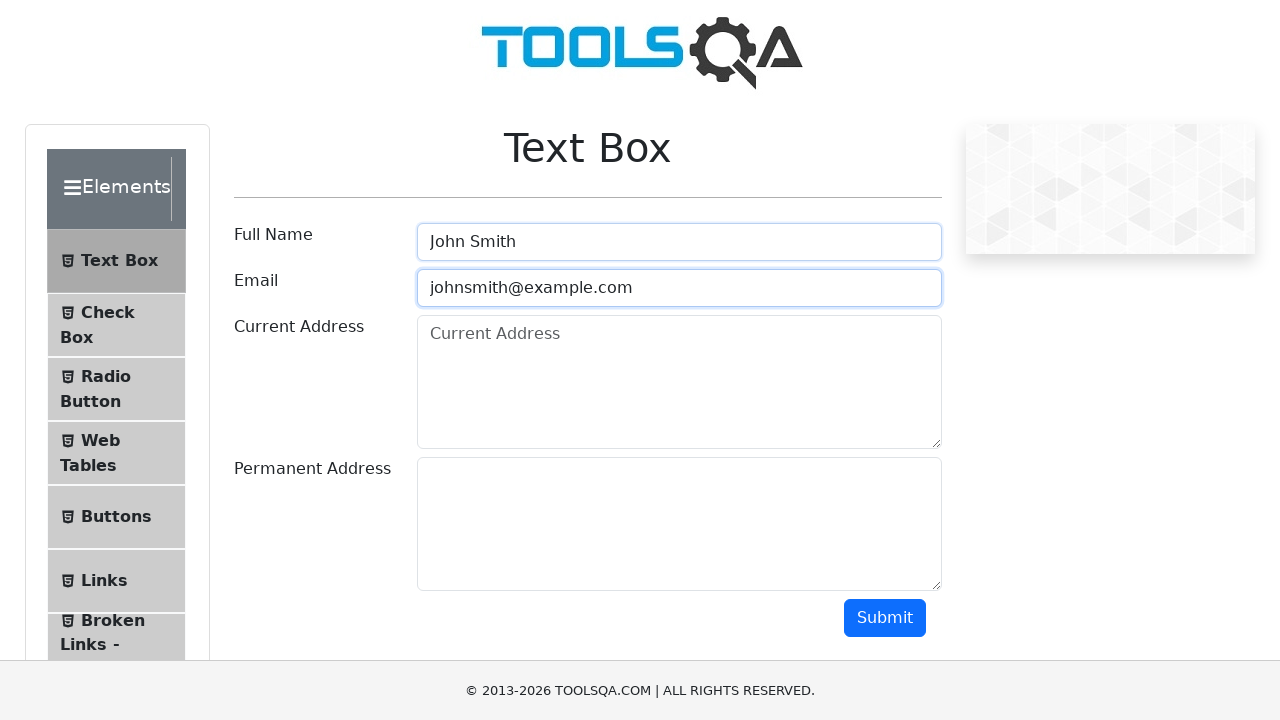

Filled Current Address field with '123 Main Street, Apt 4B, New York, NY 10001' on #currentAddress
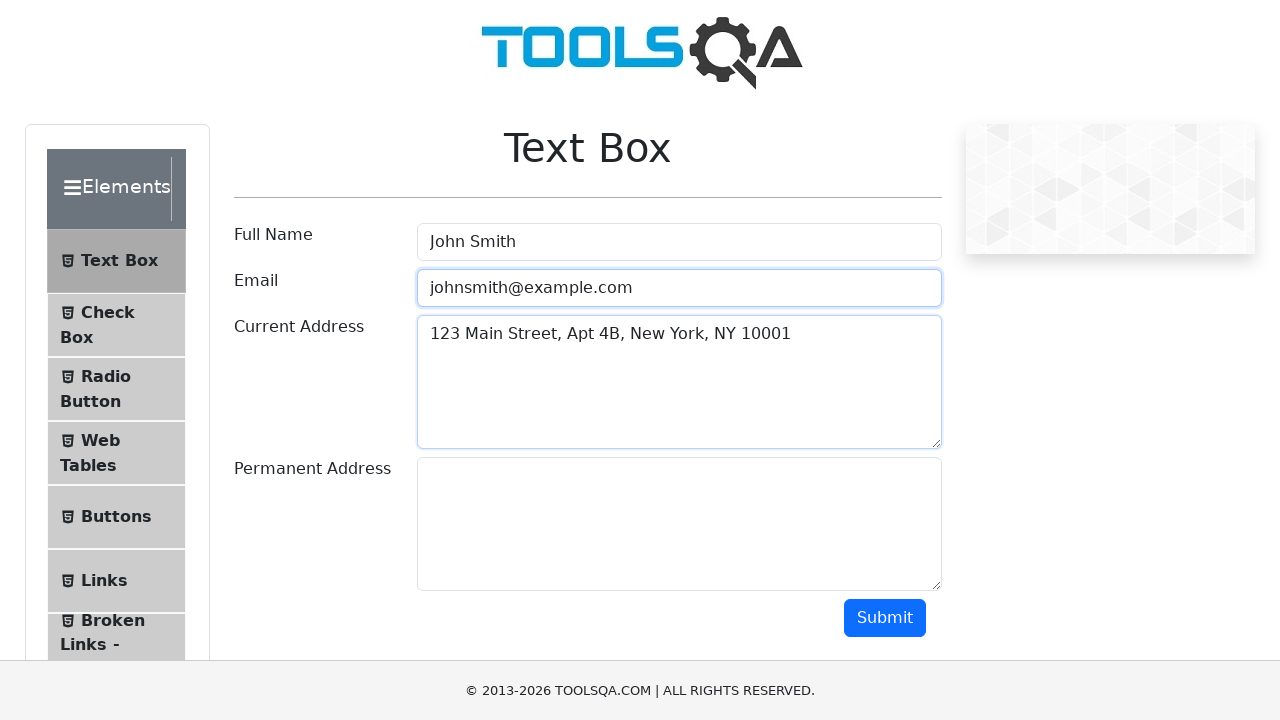

Filled Permanent Address field with '456 Oak Avenue, Los Angeles, CA 90001' on #permanentAddress
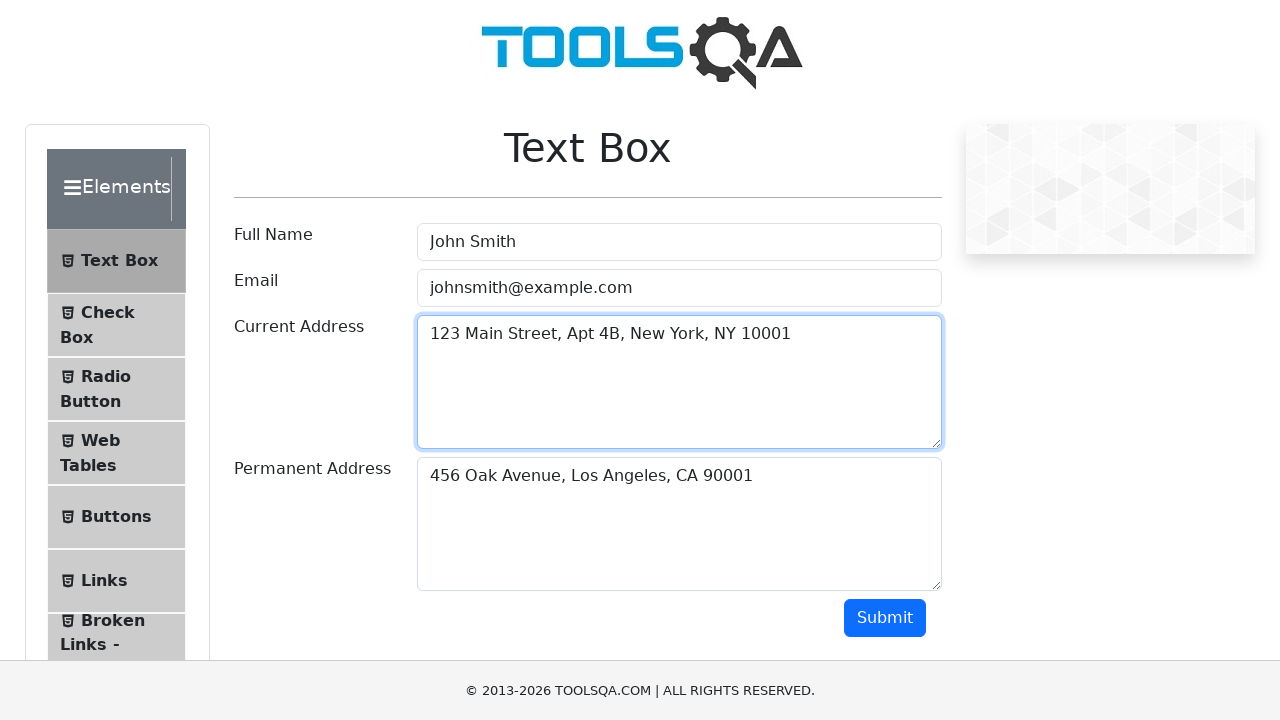

Clicked Submit button to submit the text box form at (885, 618) on #submit
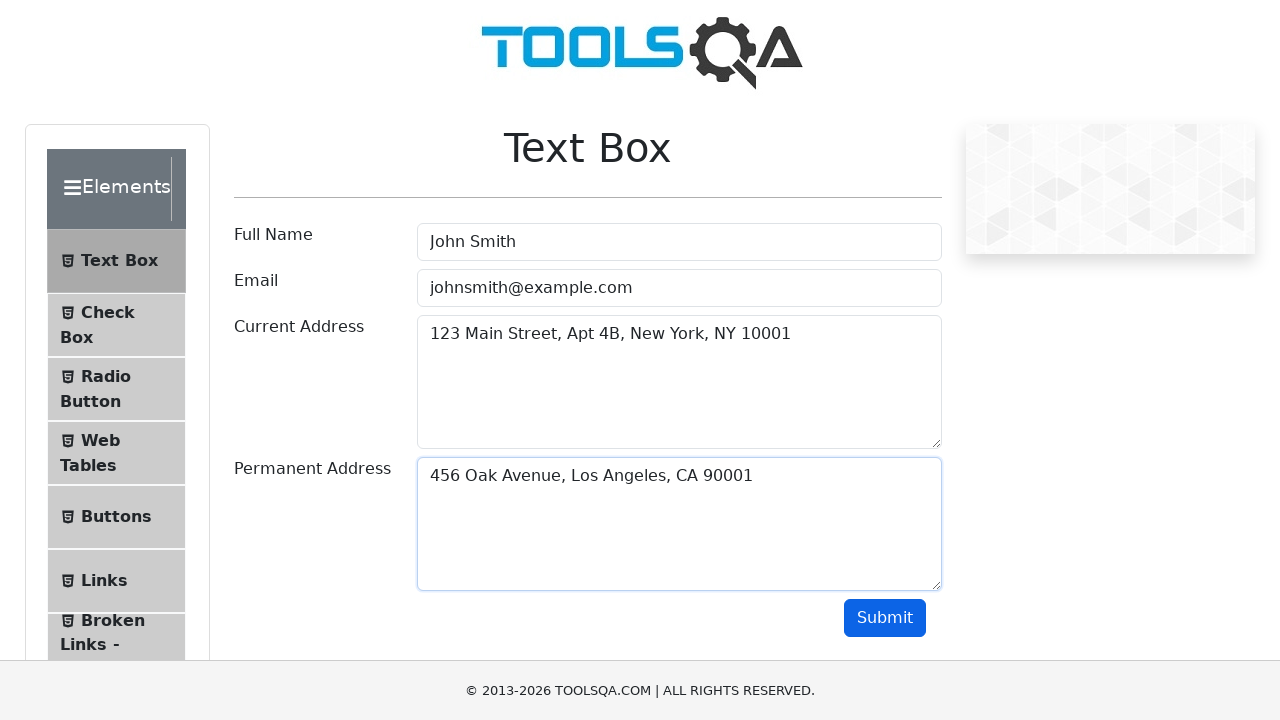

Form submission output displayed successfully
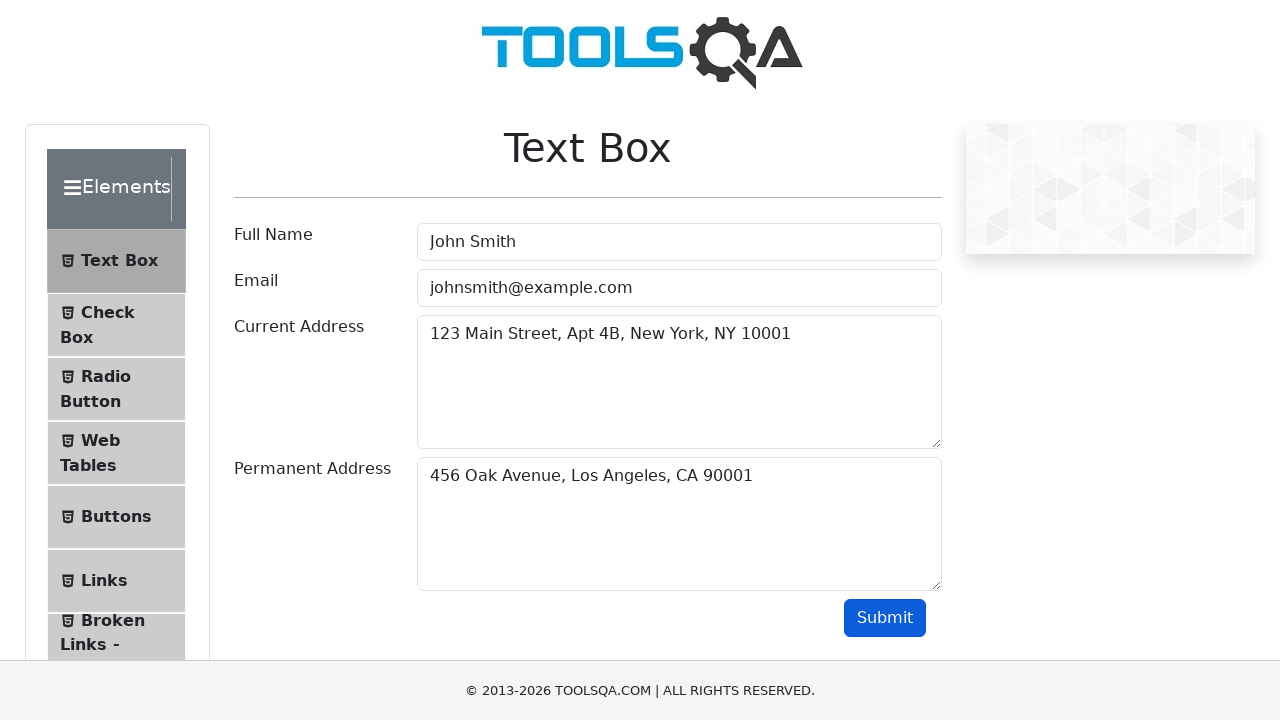

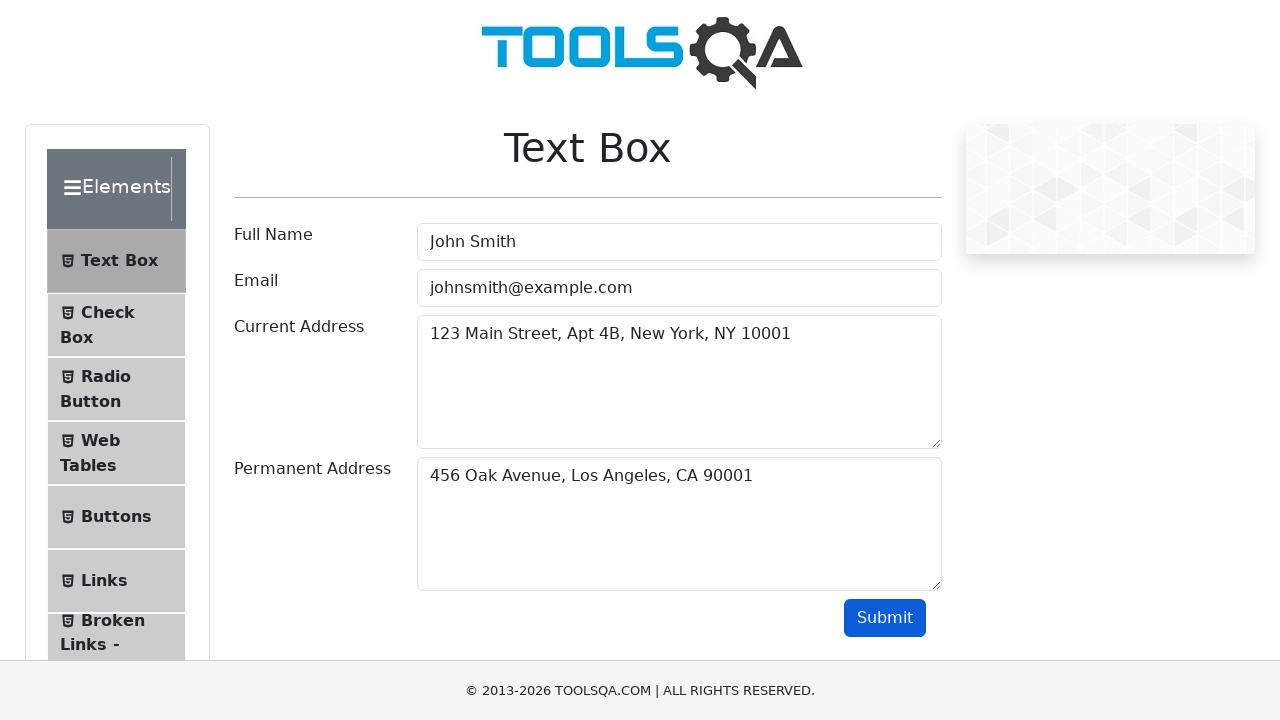